Tests scrolling functionality by scrolling down to a specific element and then scrolling back up using keyboard keys

Starting URL: https://practice.cydeo.com/

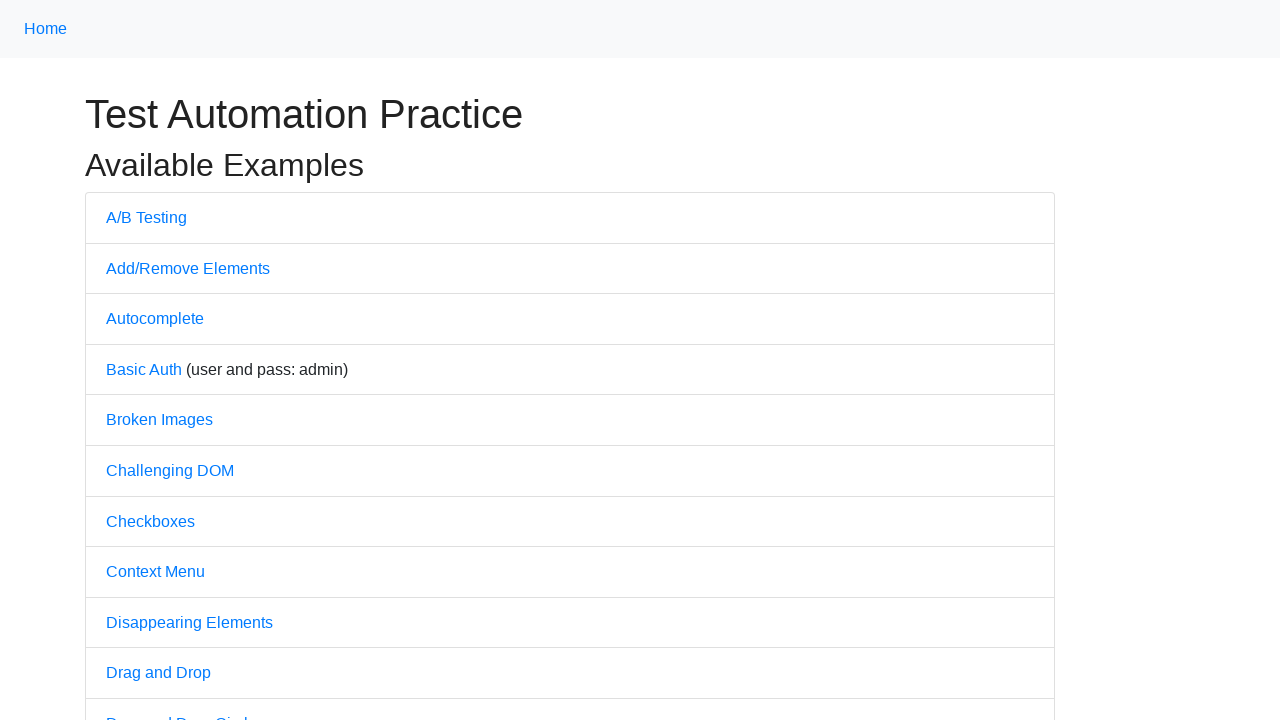

Navigated to https://practice.cydeo.com/
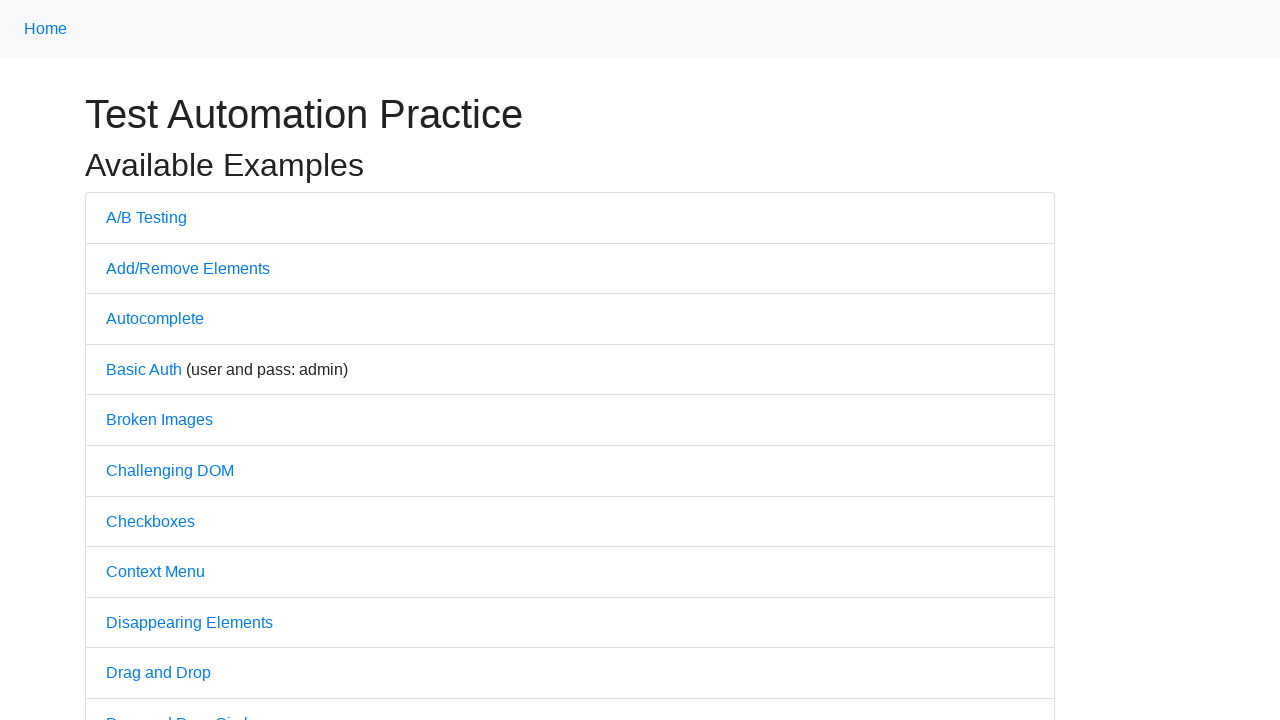

Located CYDEO link element
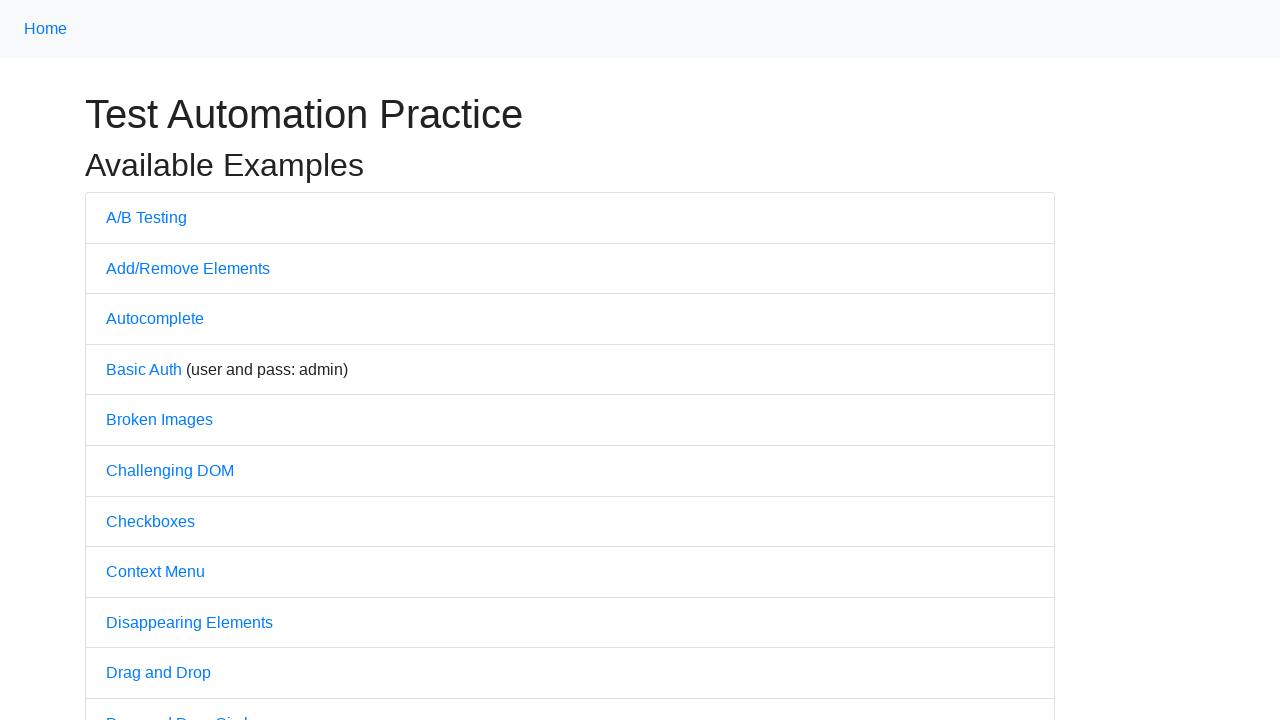

Hovered over CYDEO link to scroll down to it at (614, 707) on a:has-text('CYDEO')
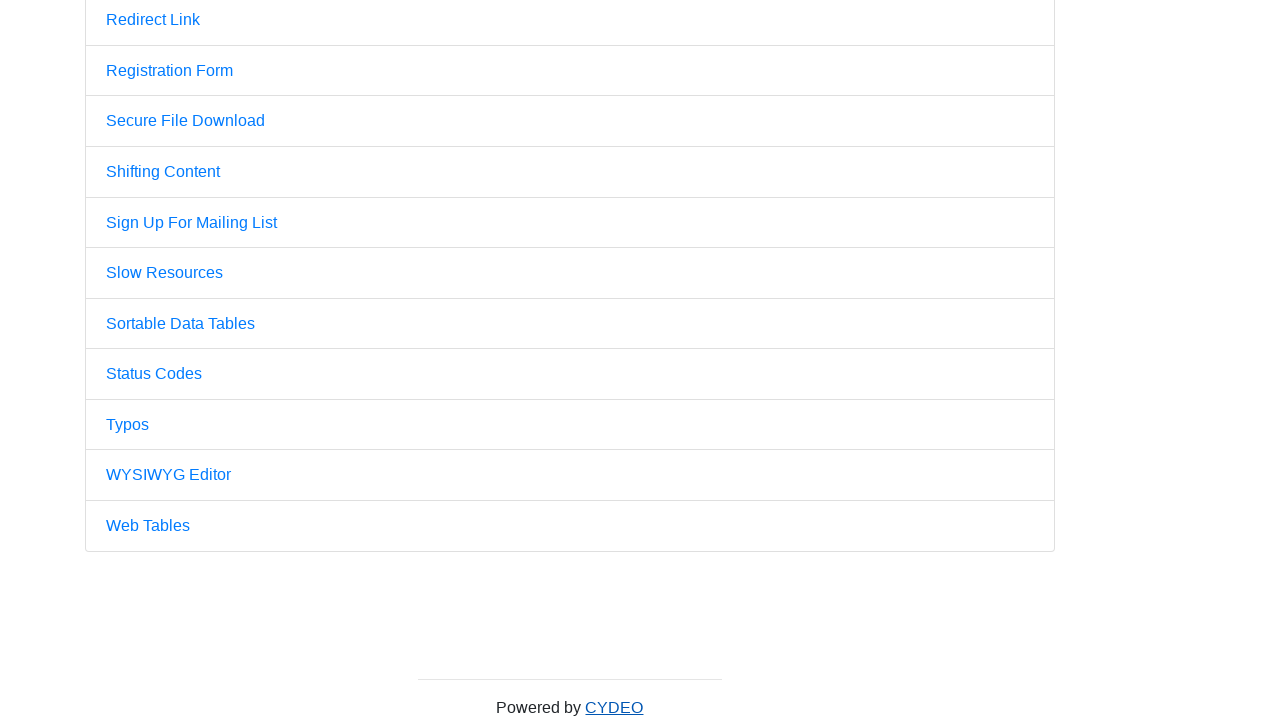

Waited 2 seconds to see the scroll effect
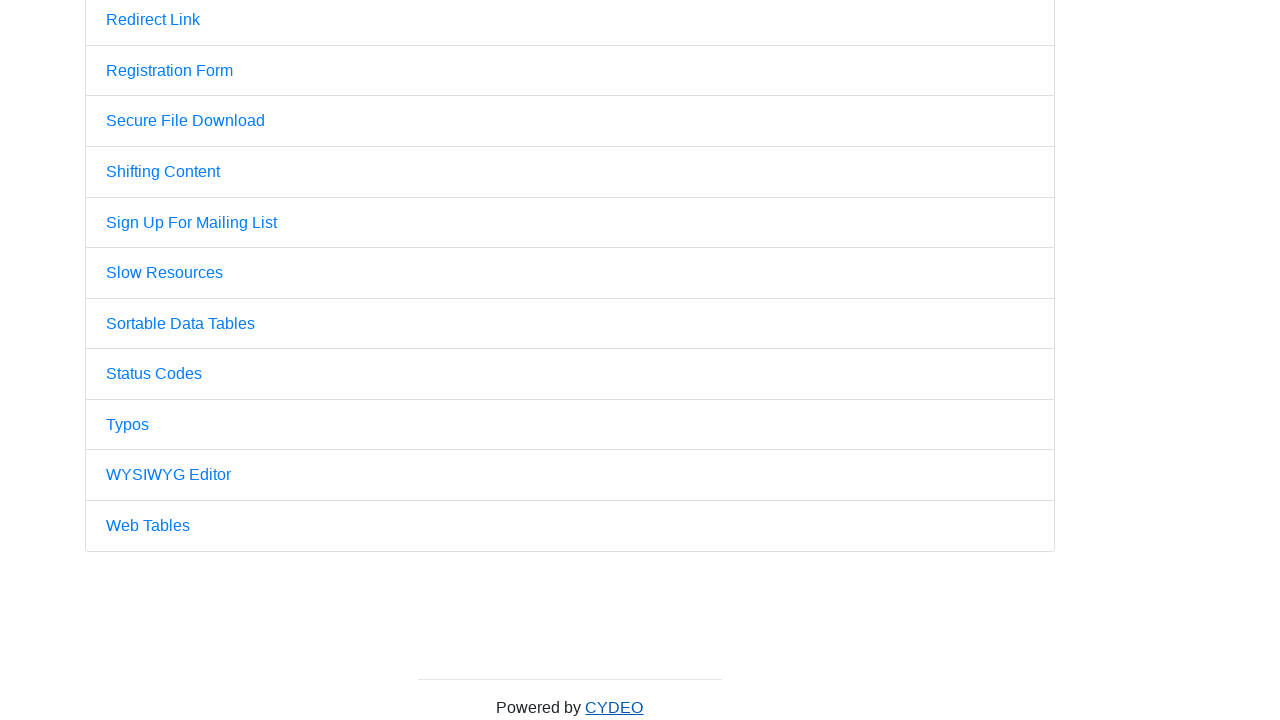

Pressed PageUp key first time to scroll up
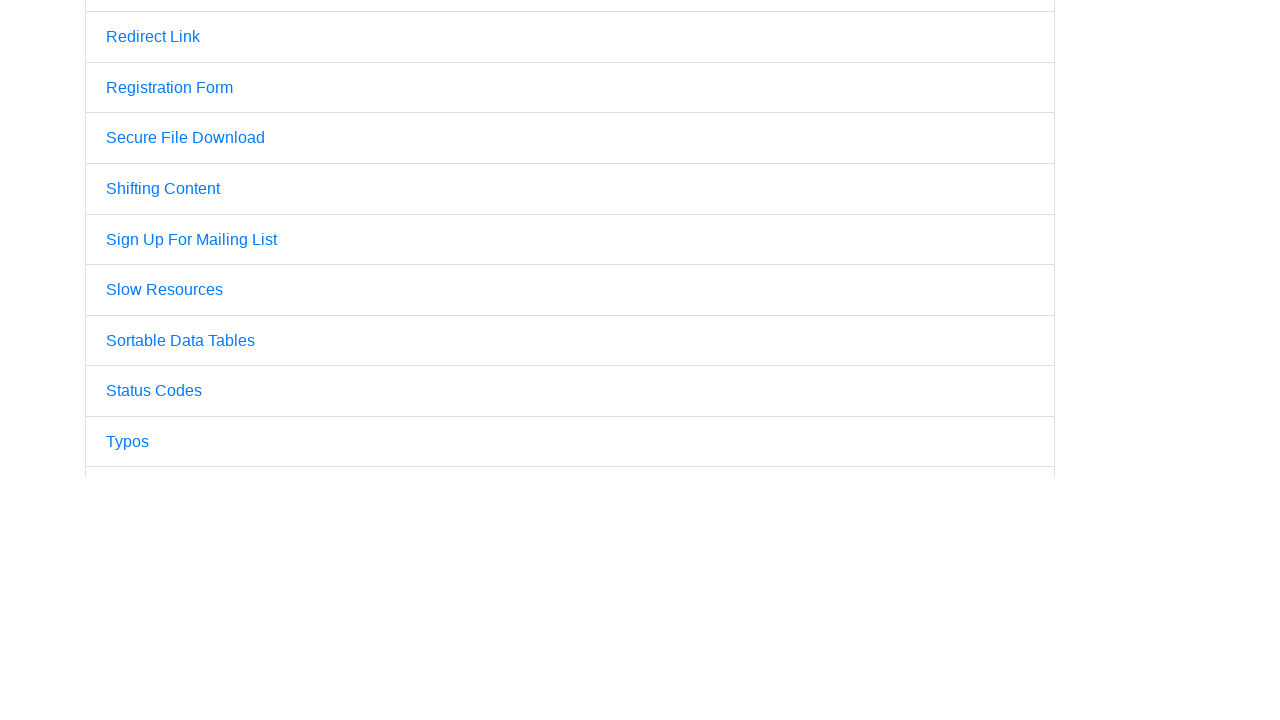

Pressed PageUp key second time to scroll up
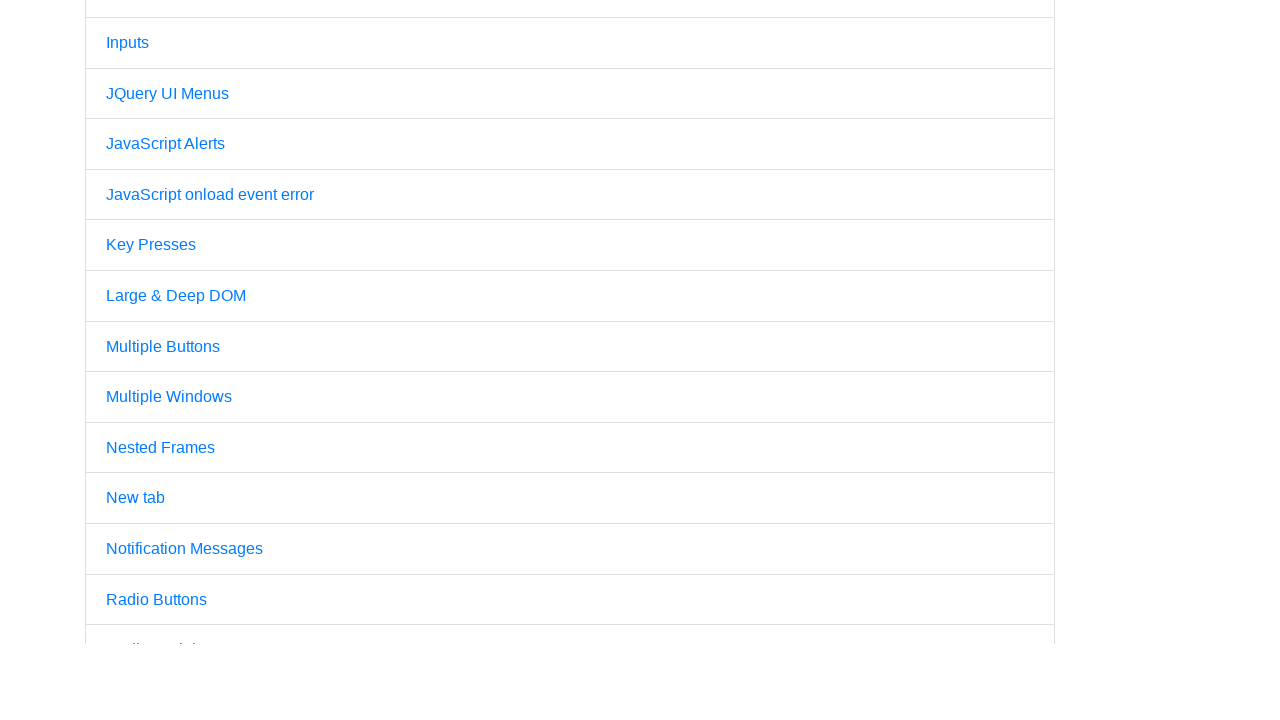

Pressed PageUp key third time to scroll up
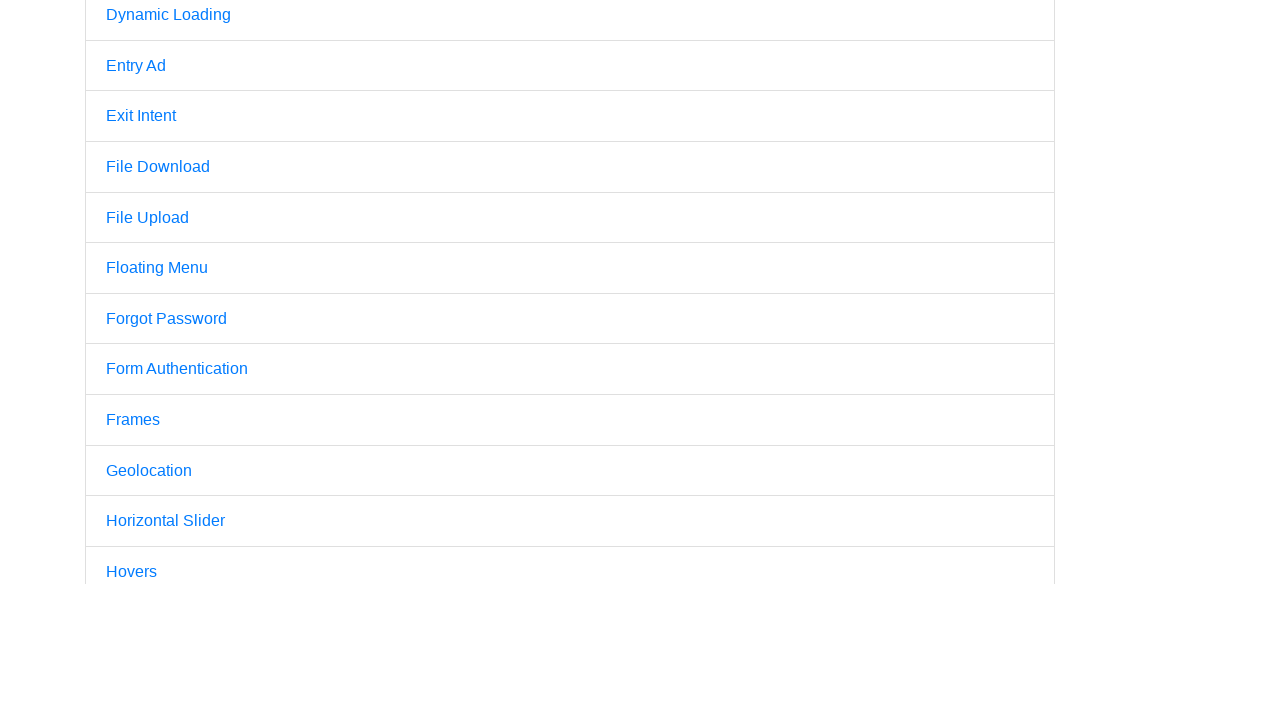

Waited 2 seconds to see the scroll up effect
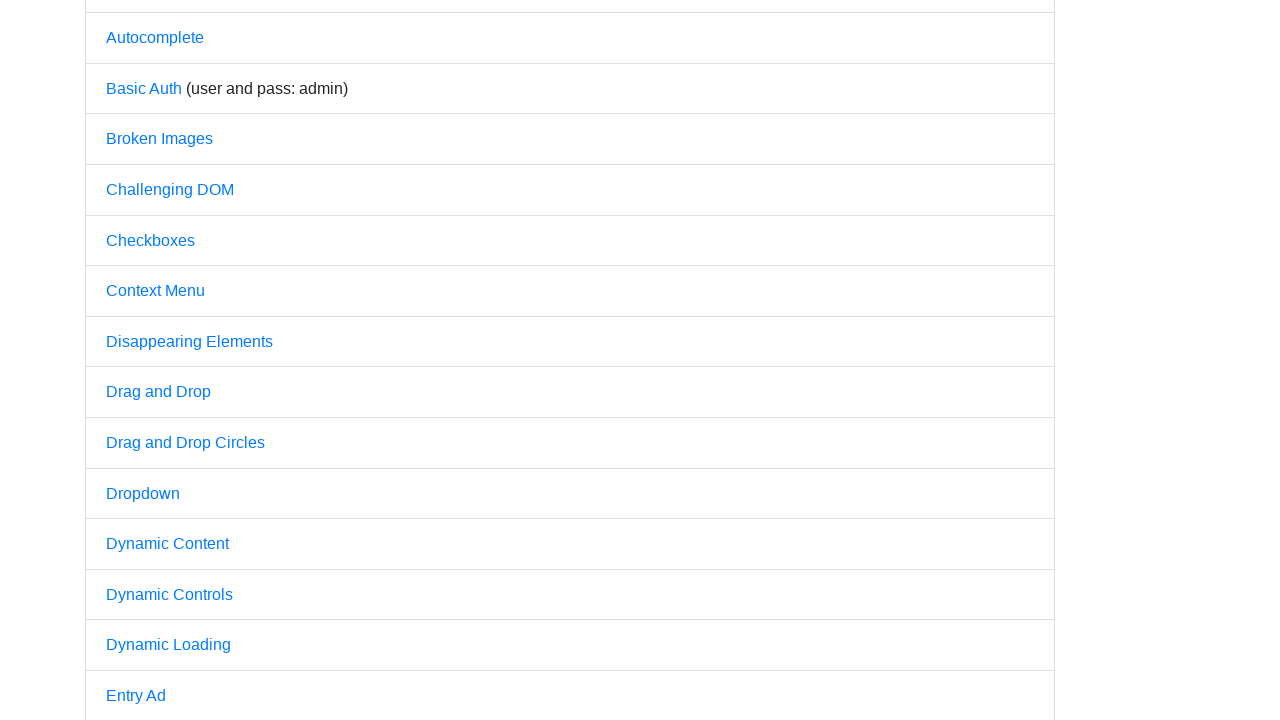

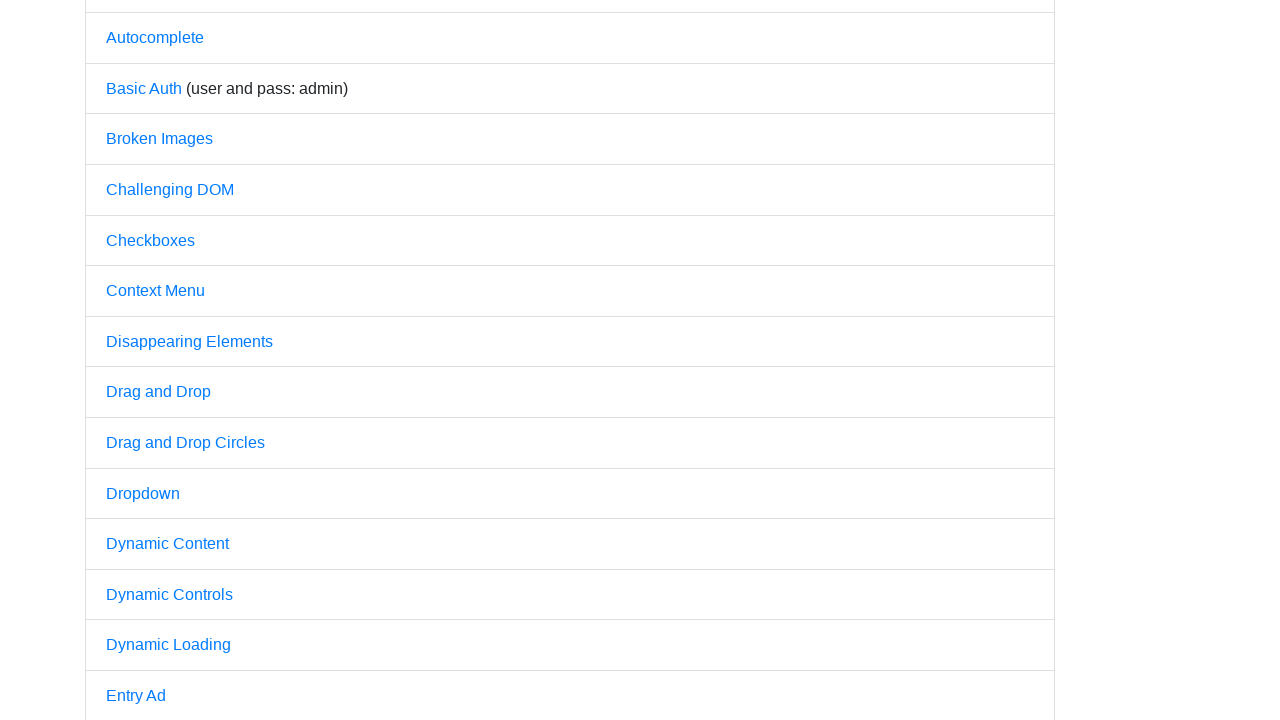